Tests checkbox functionality by checking if a checkbox can be selected and deselected, and counts the total number of checkboxes on the page

Starting URL: https://rahulshettyacademy.com/AutomationPractice/

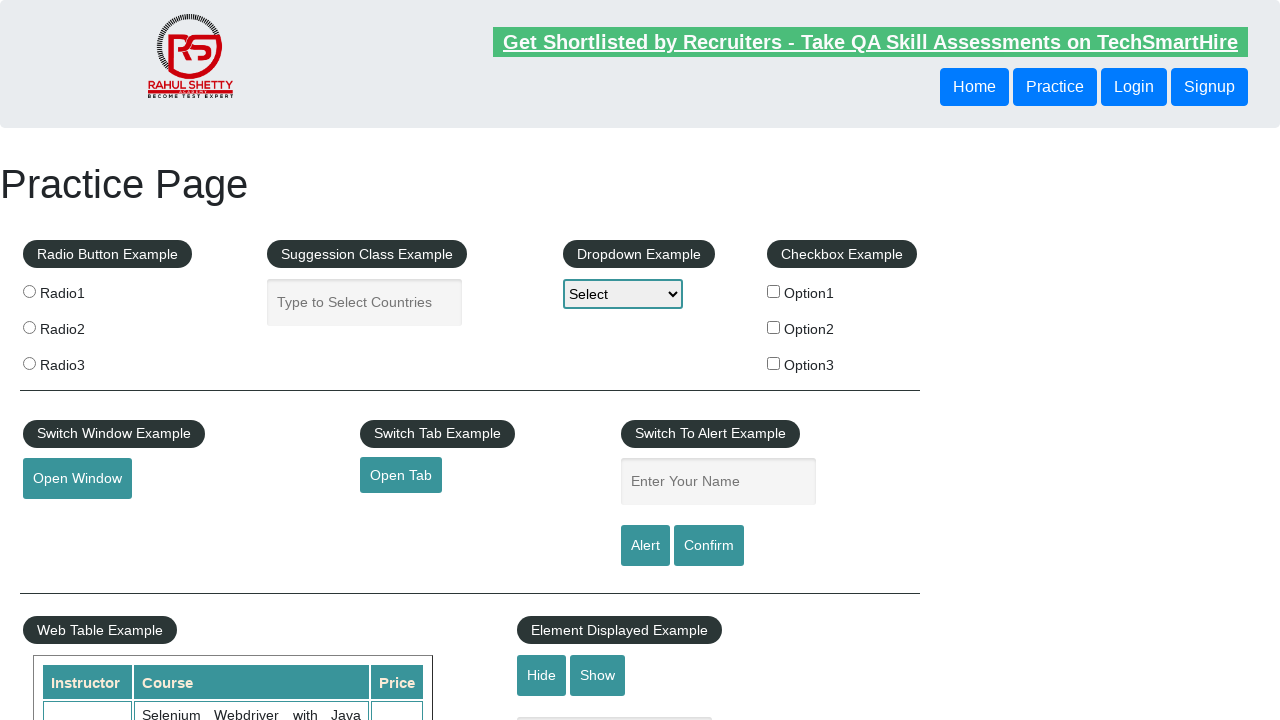

Located BMW checkbox element
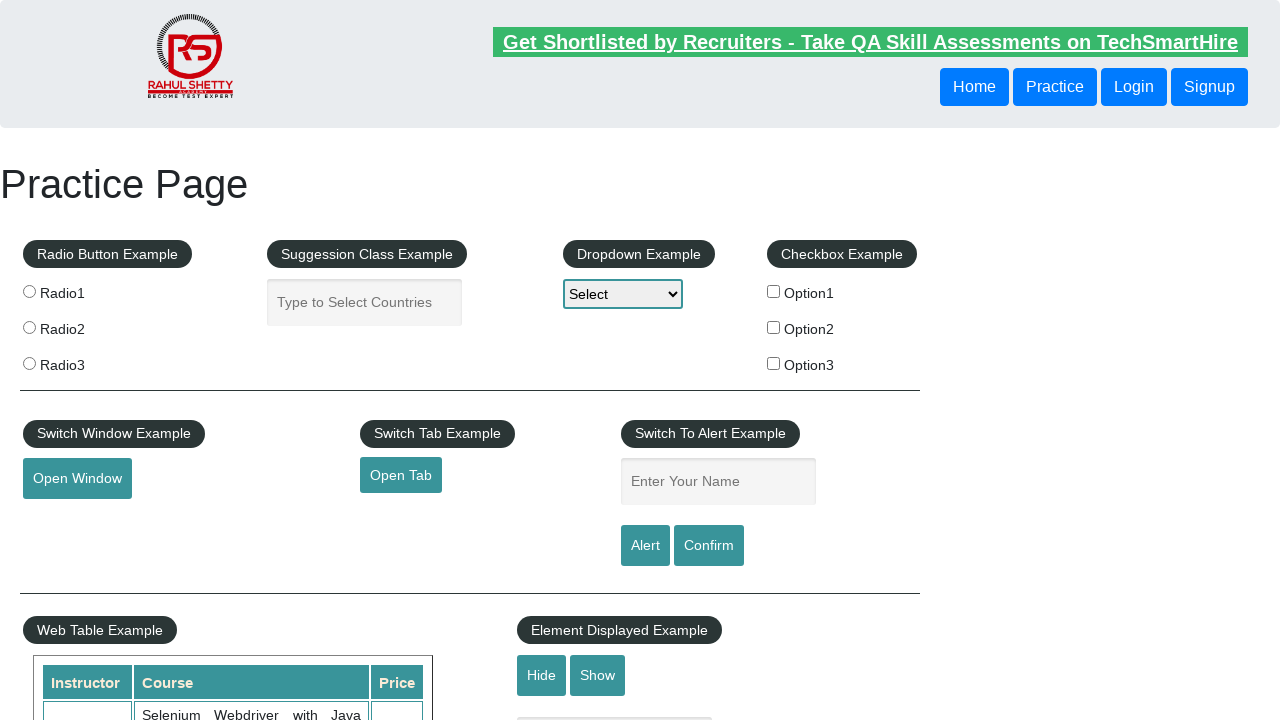

Verified BMW checkbox is not initially checked
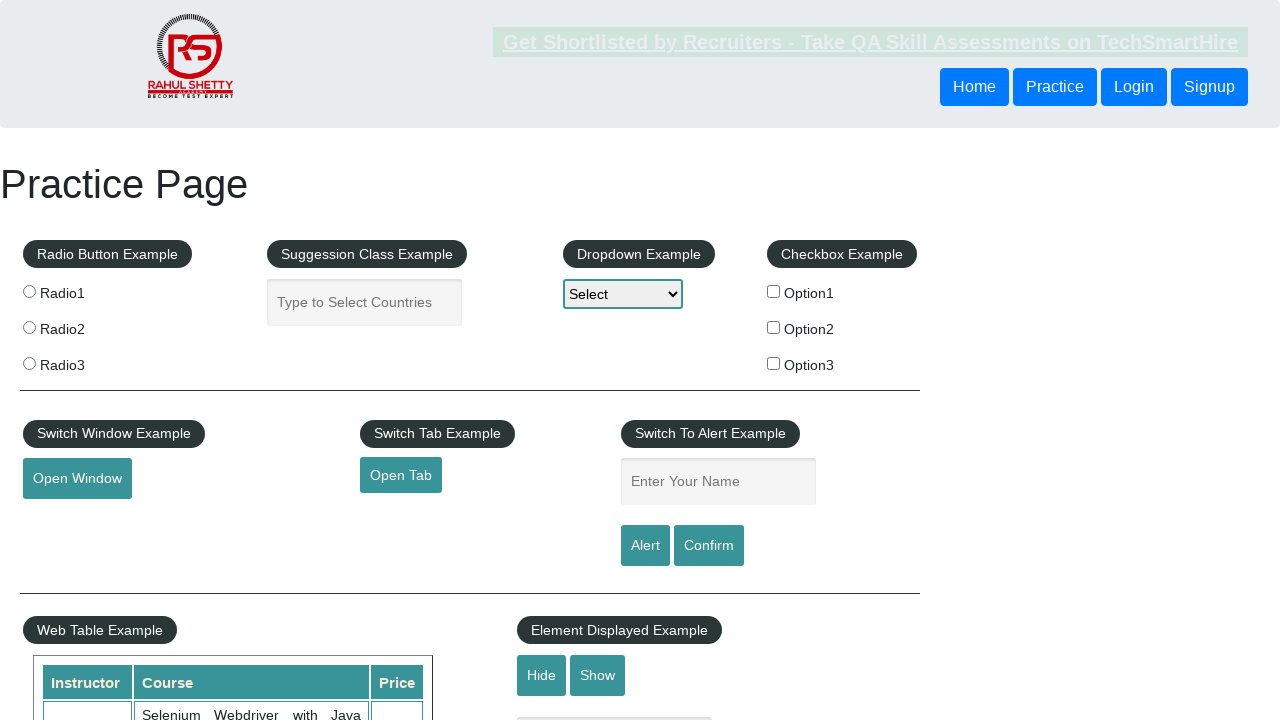

Clicked BMW checkbox to select it at (774, 291) on #checkBoxOption1
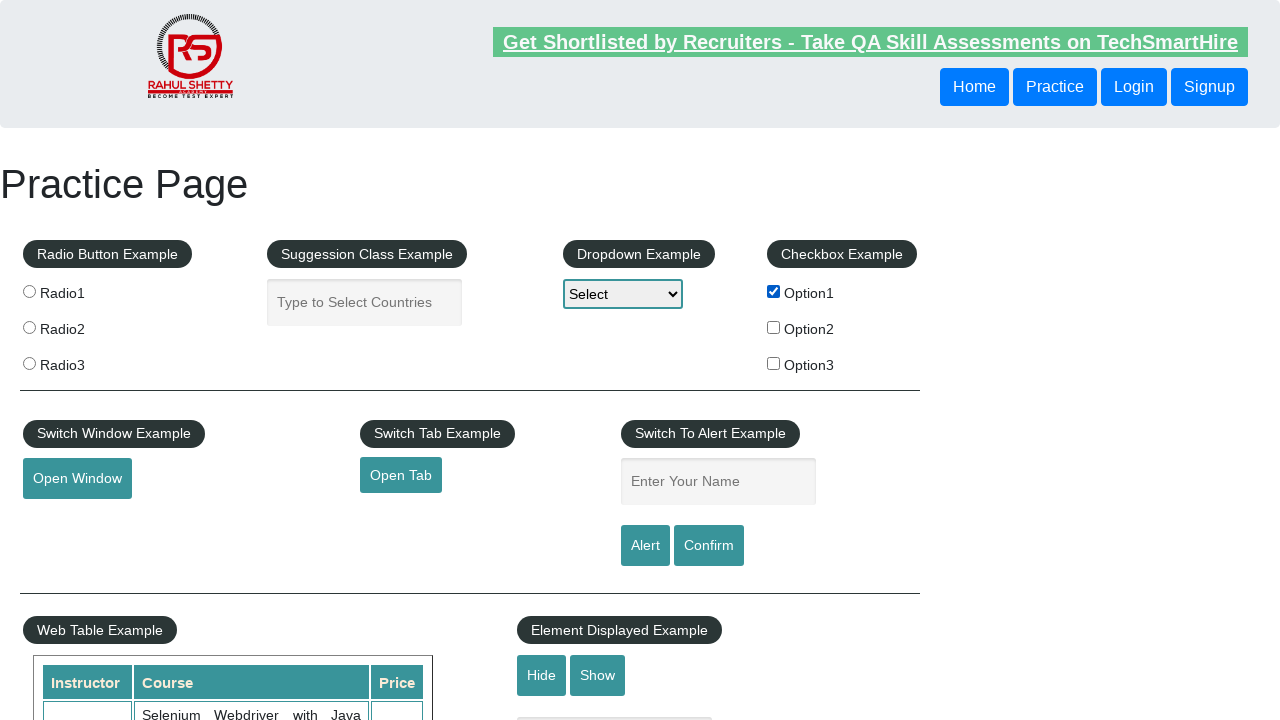

Verified BMW checkbox is now selected
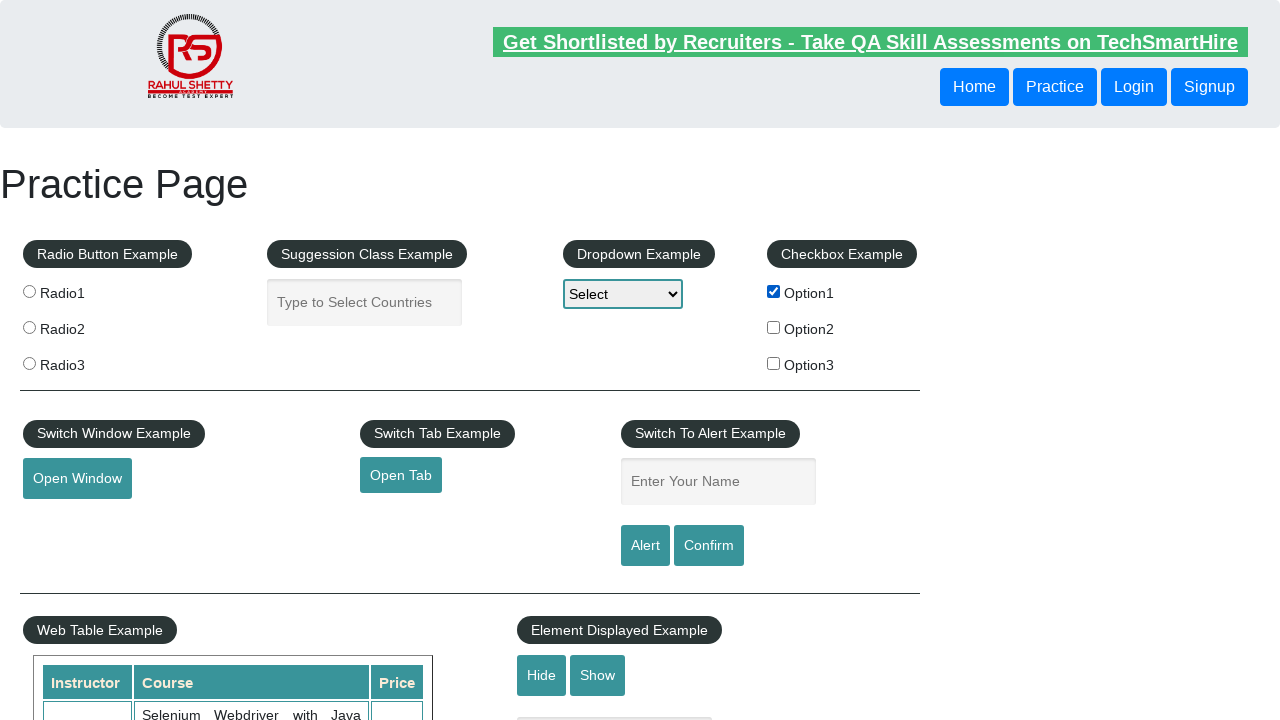

Clicked BMW checkbox to deselect it at (774, 291) on #checkBoxOption1
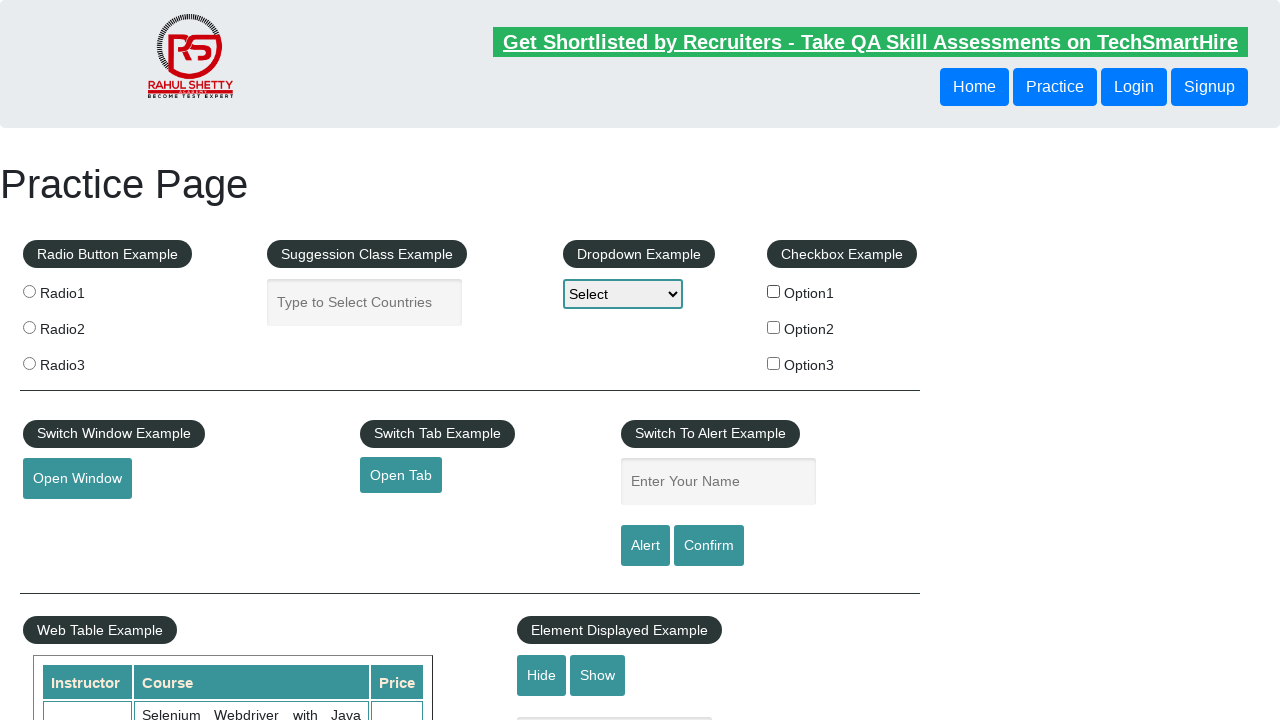

Verified BMW checkbox is now unchecked
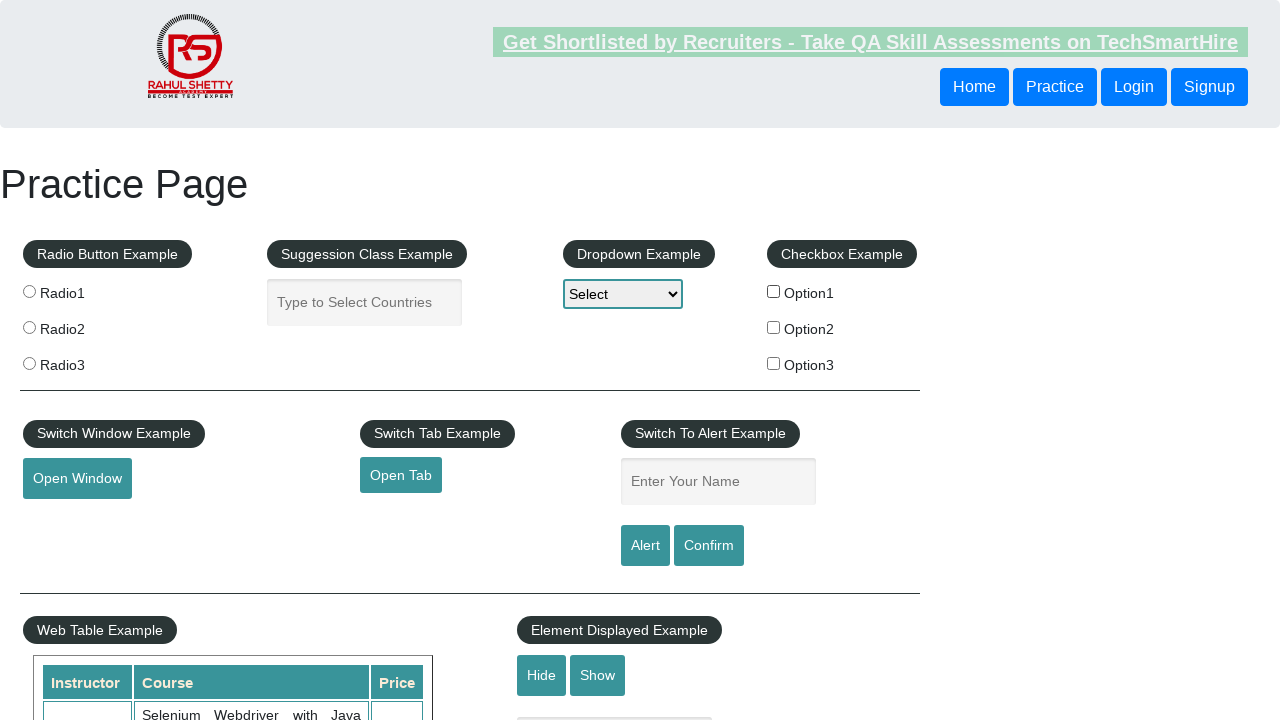

Located all checkbox elements on the page
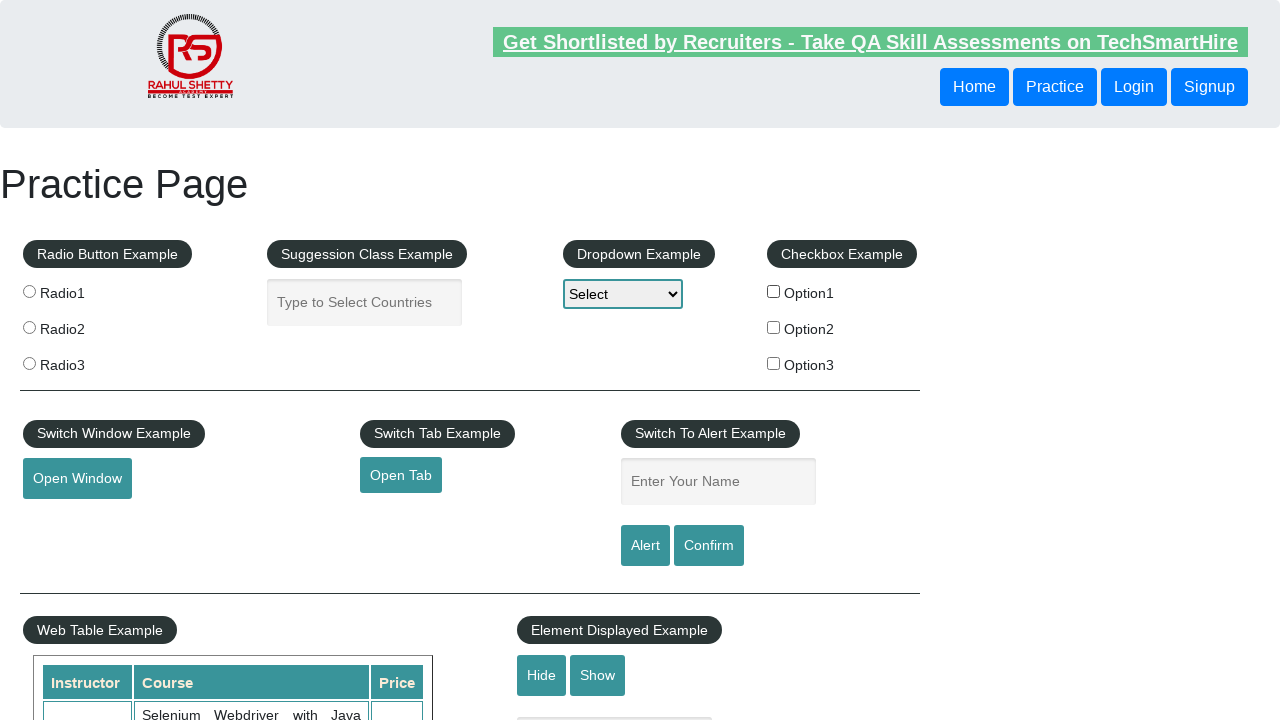

Counted 3 total checkboxes on the page
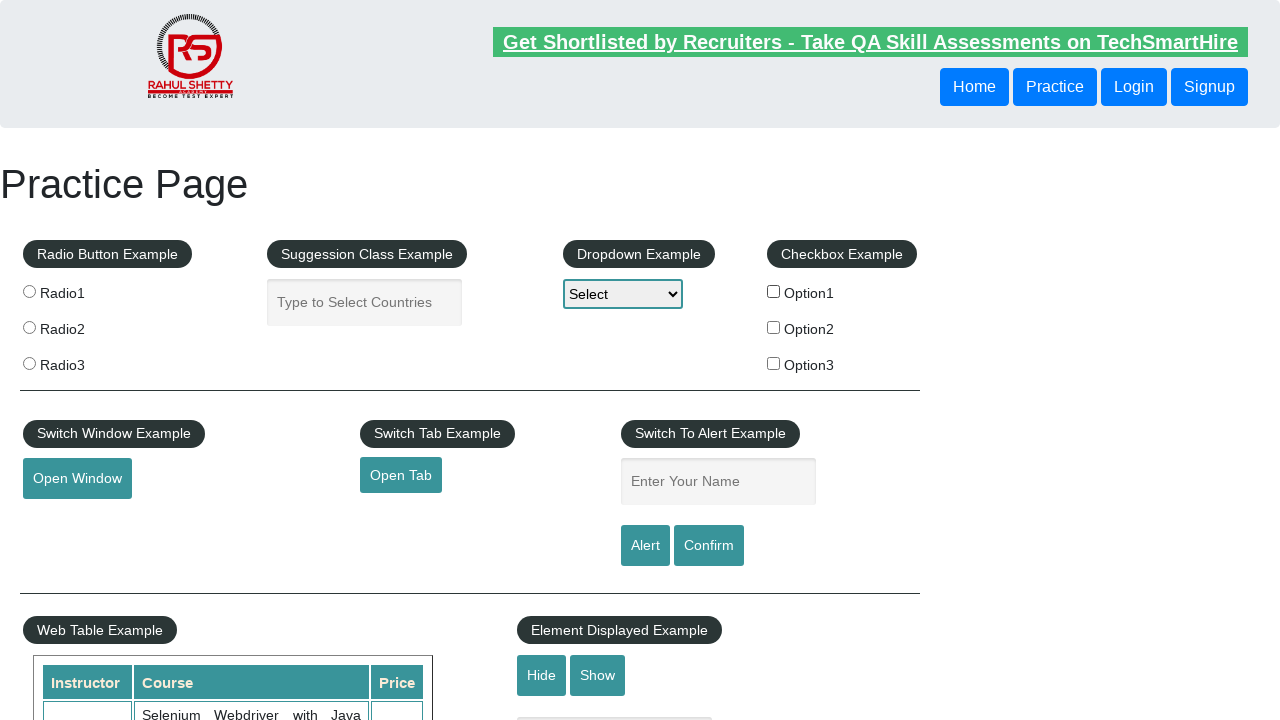

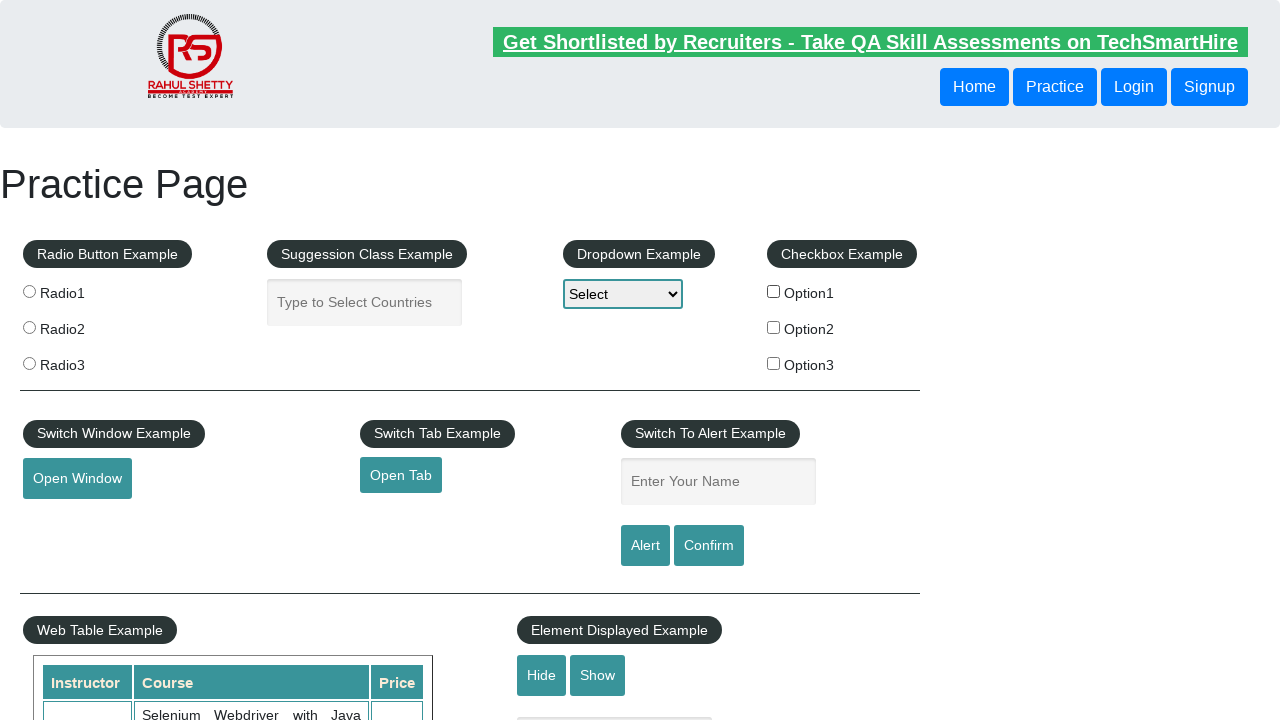